Tests that a todo item is removed when edited to an empty string

Starting URL: https://demo.playwright.dev/todomvc

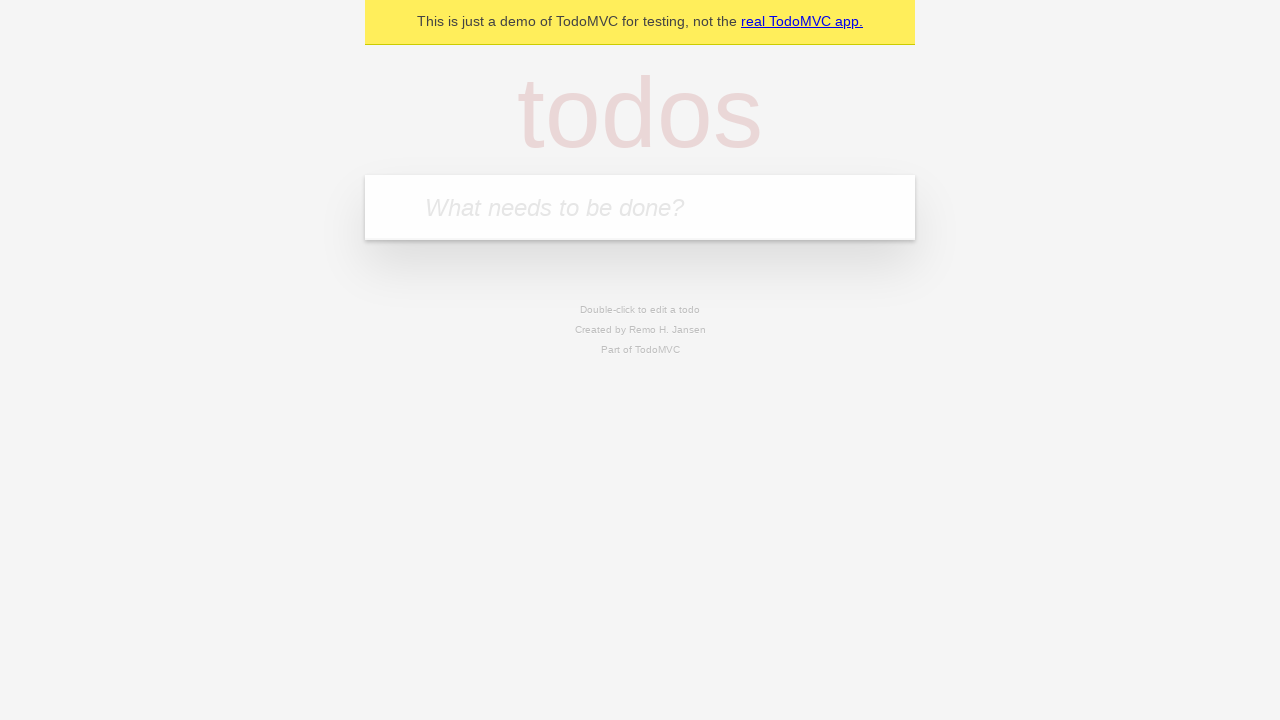

Filled input field with 'buy some cheese' on internal:attr=[placeholder="What needs to be done?"i]
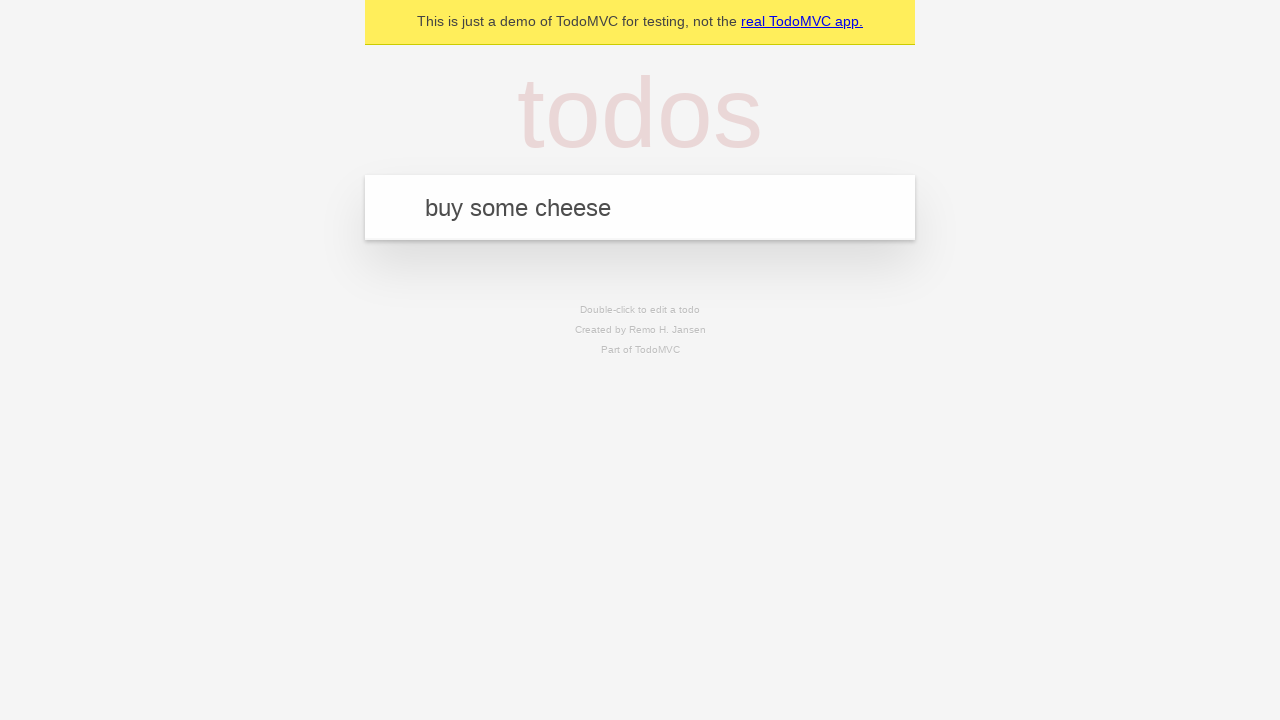

Pressed Enter to create first todo item on internal:attr=[placeholder="What needs to be done?"i]
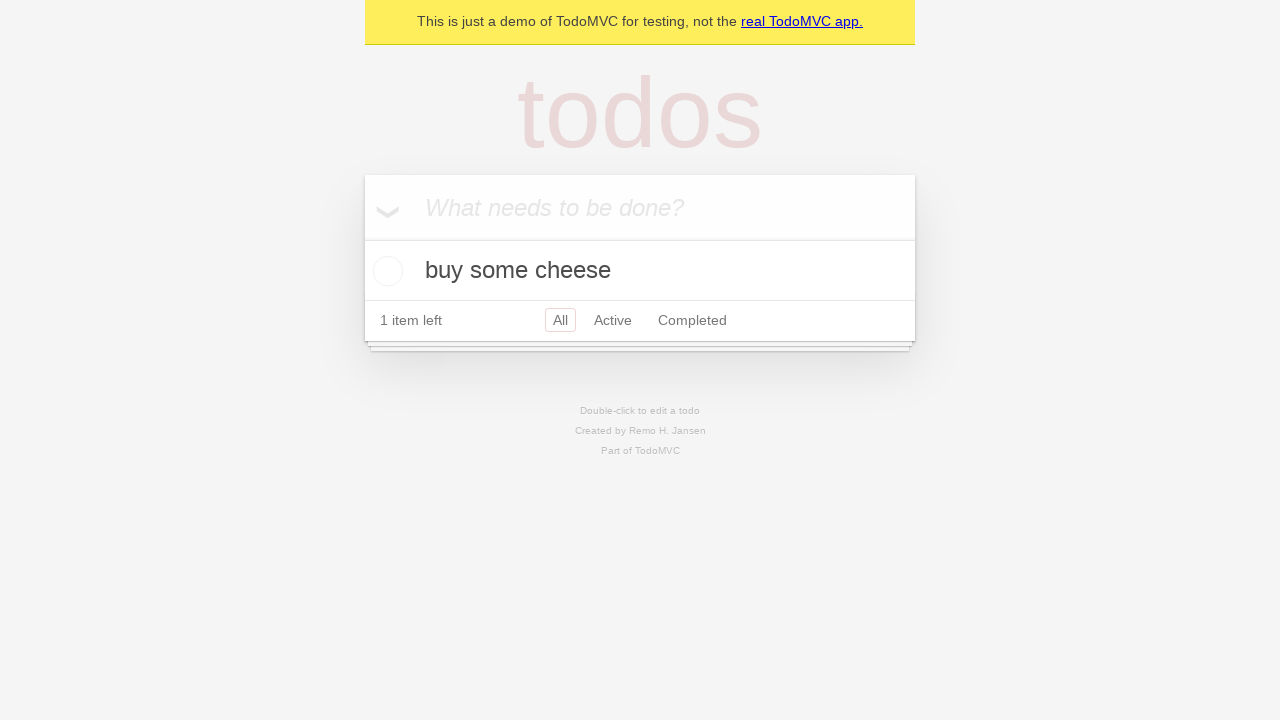

Filled input field with 'feed the cat' on internal:attr=[placeholder="What needs to be done?"i]
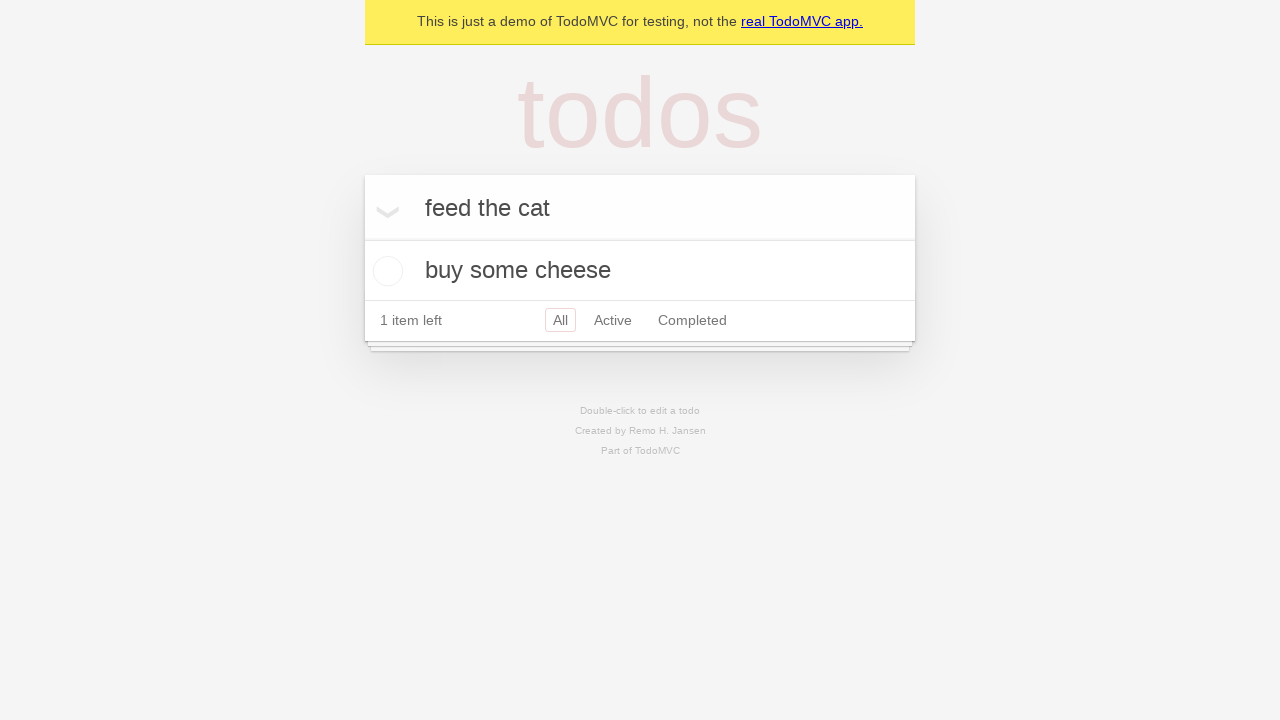

Pressed Enter to create second todo item on internal:attr=[placeholder="What needs to be done?"i]
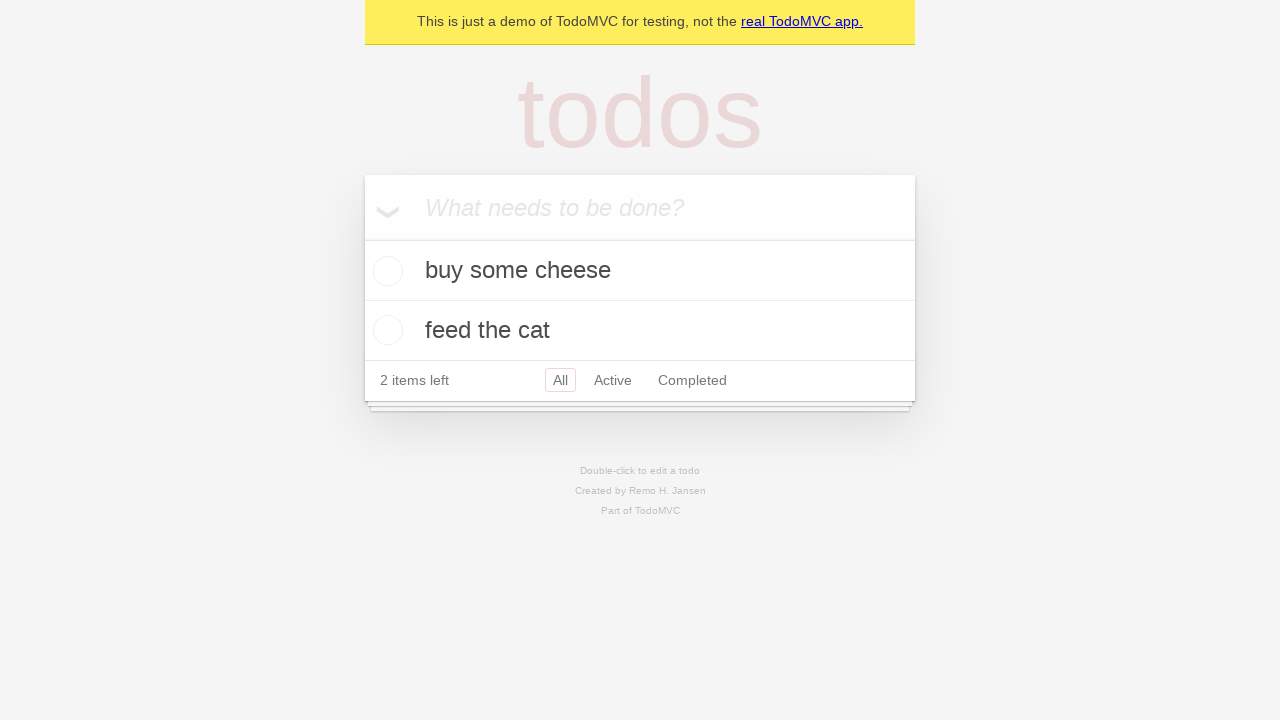

Filled input field with 'book a doctors appointment' on internal:attr=[placeholder="What needs to be done?"i]
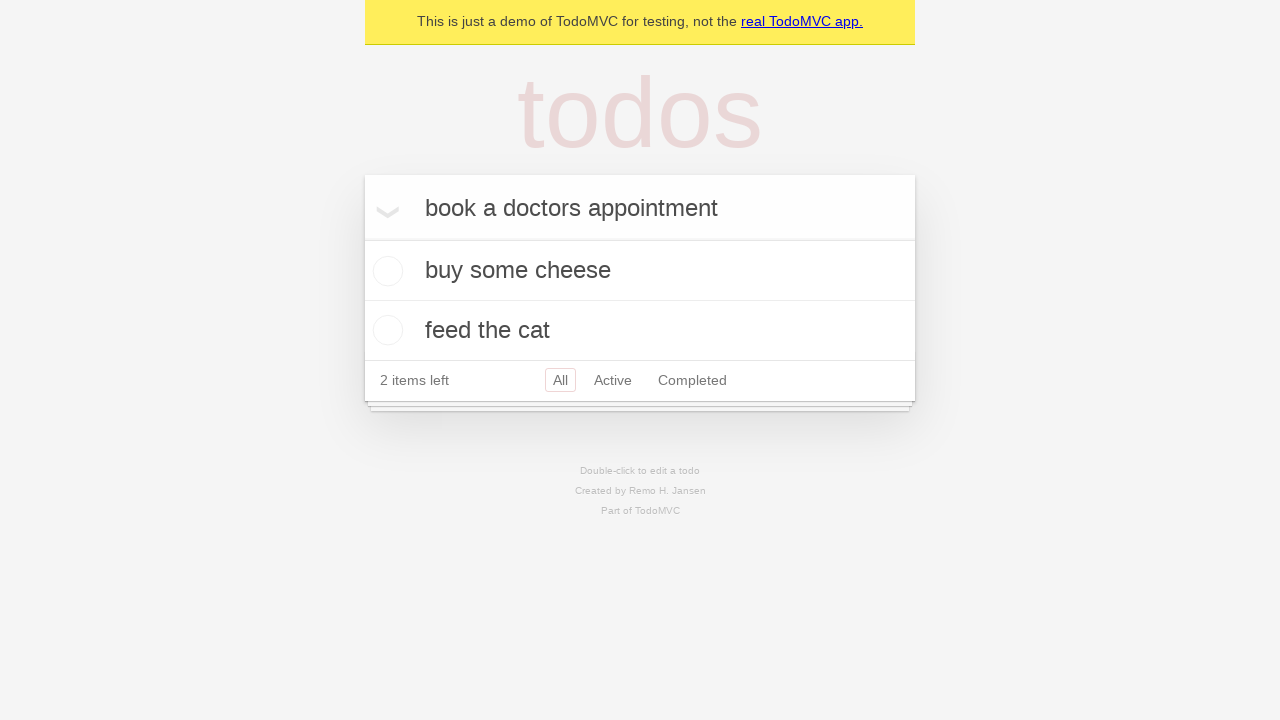

Pressed Enter to create third todo item on internal:attr=[placeholder="What needs to be done?"i]
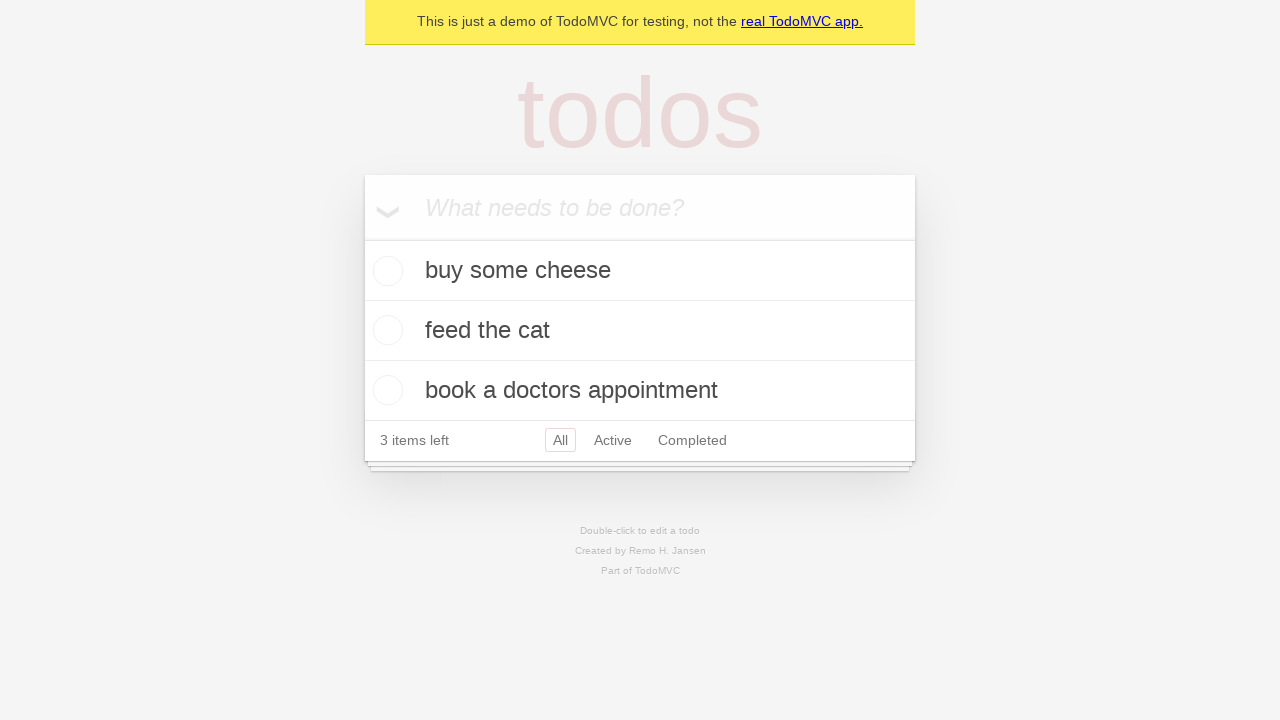

Waited for third todo item to appear
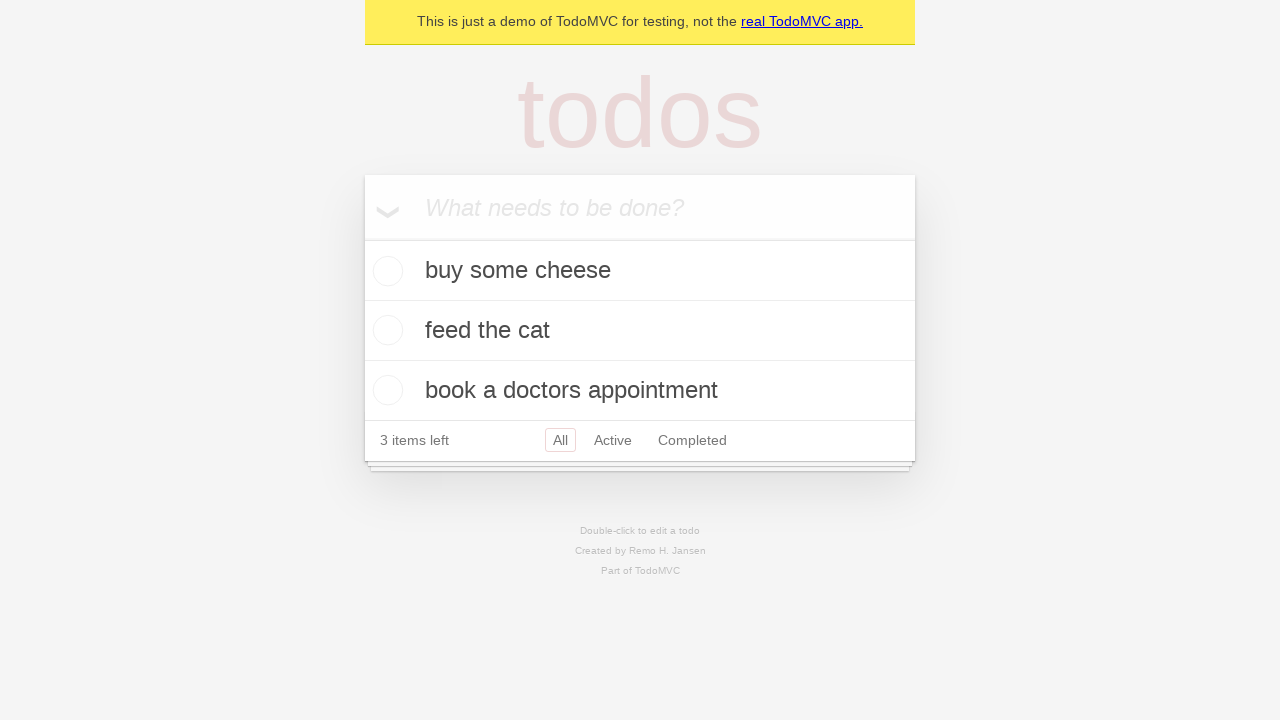

Double-clicked second todo item to enter edit mode at (640, 331) on [data-testid='todo-item'] >> nth=1
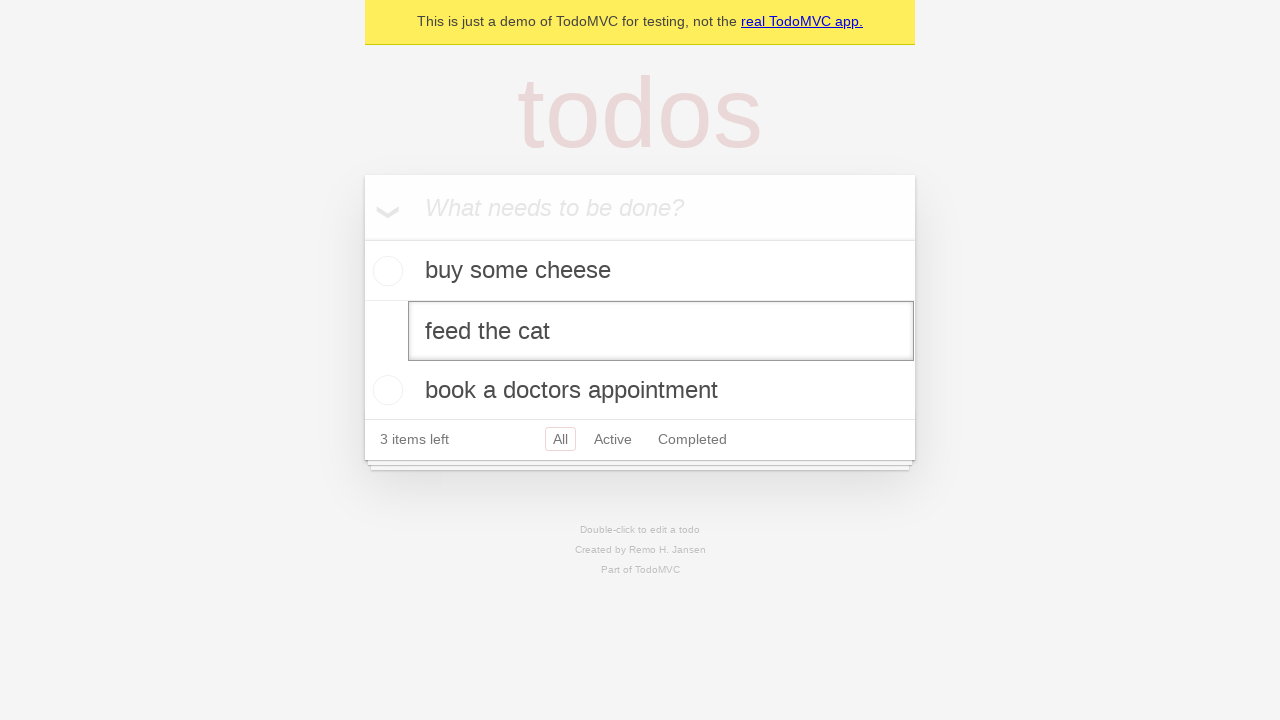

Cleared text in edit field by filling with empty string on [data-testid='todo-item'] >> nth=1 >> internal:role=textbox[name="Edit"i]
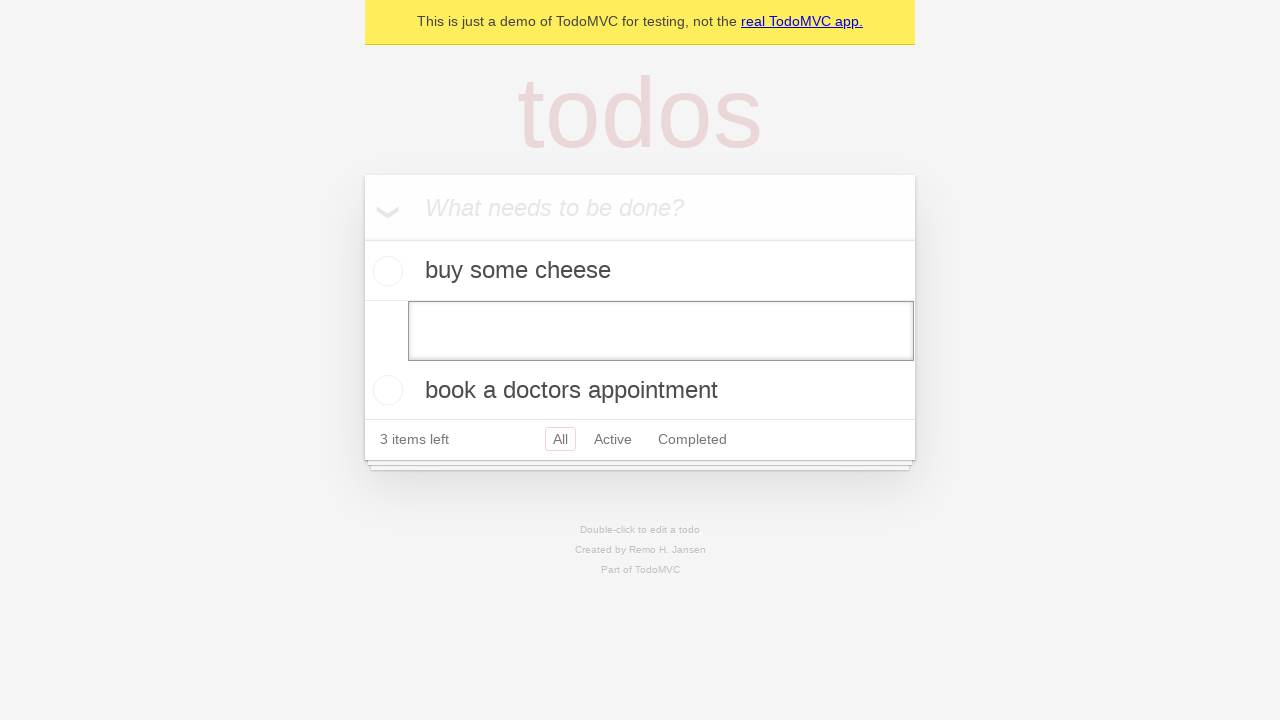

Pressed Enter to confirm empty edit, removing todo item on [data-testid='todo-item'] >> nth=1 >> internal:role=textbox[name="Edit"i]
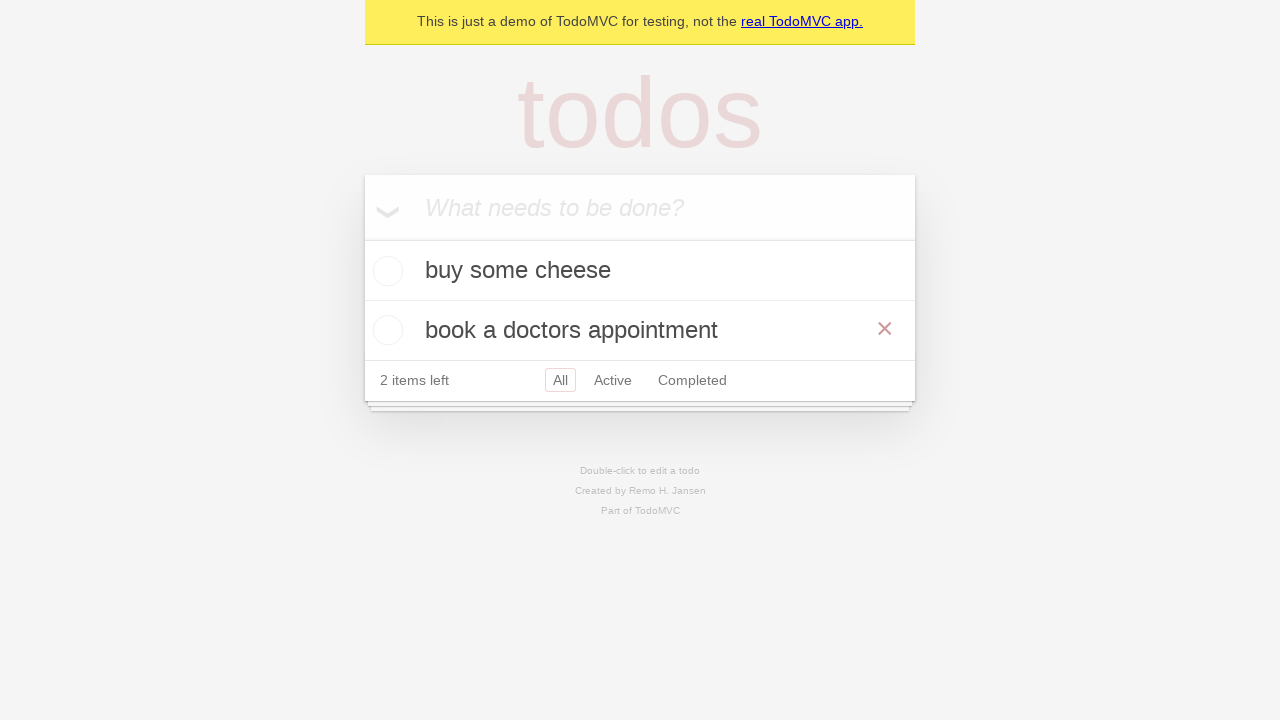

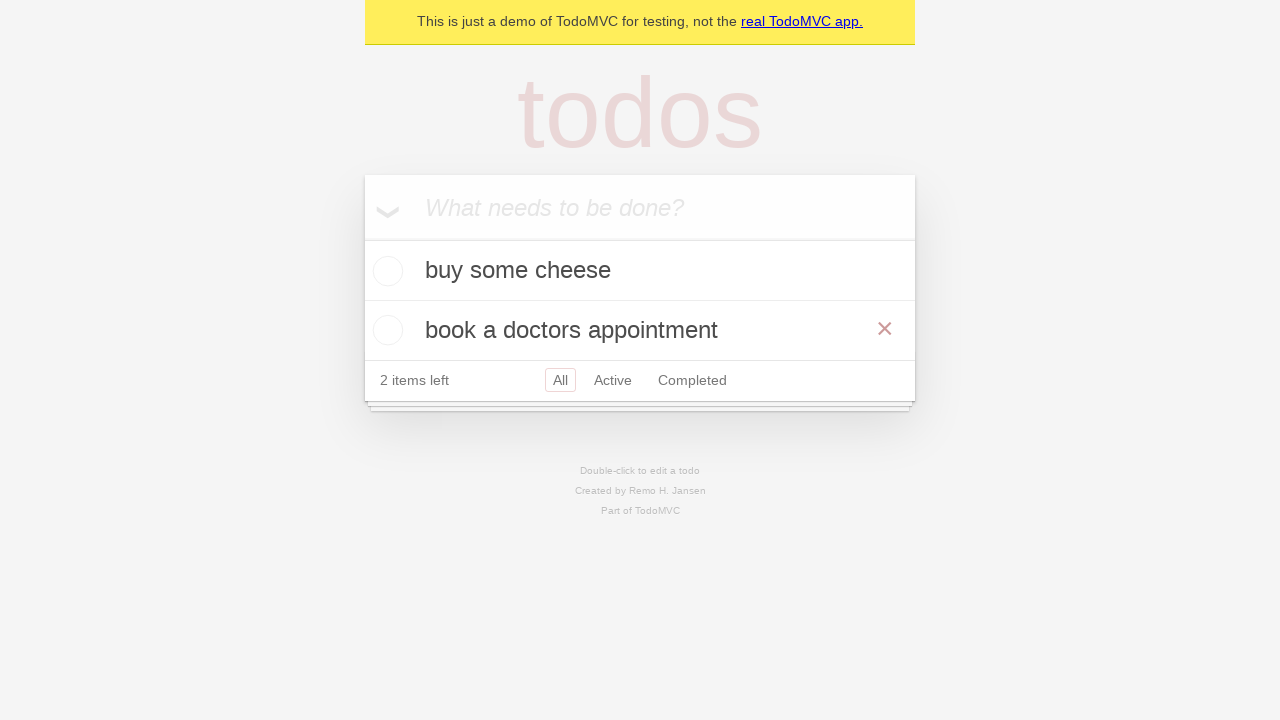